Navigates to Python.org and verifies the page title contains expected text

Starting URL: https://www.python.org/

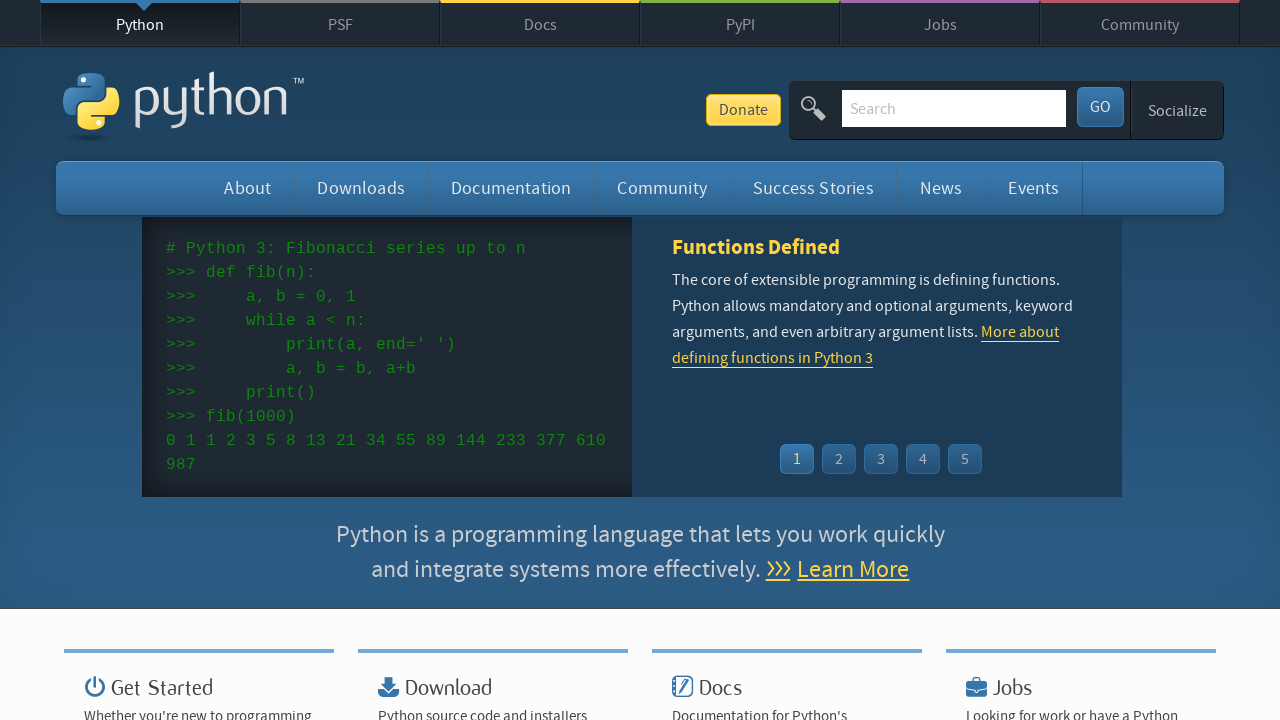

Navigated to https://www.python.org/
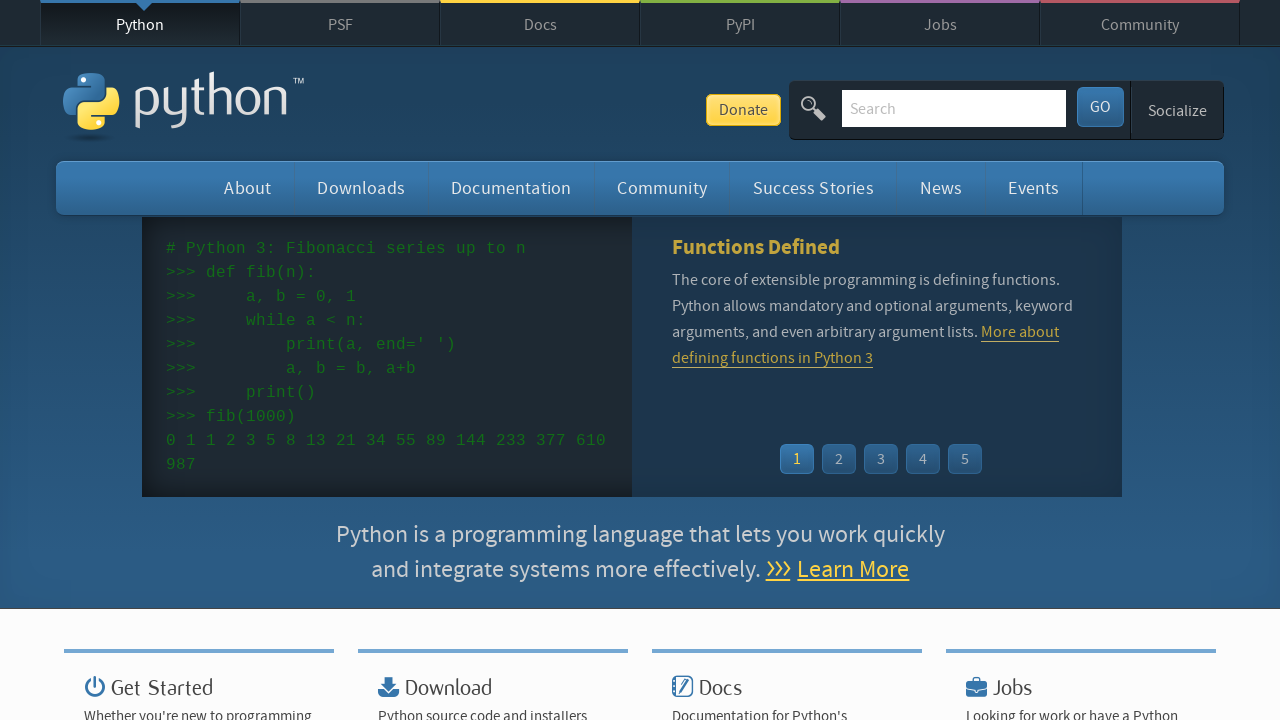

Retrieved page title
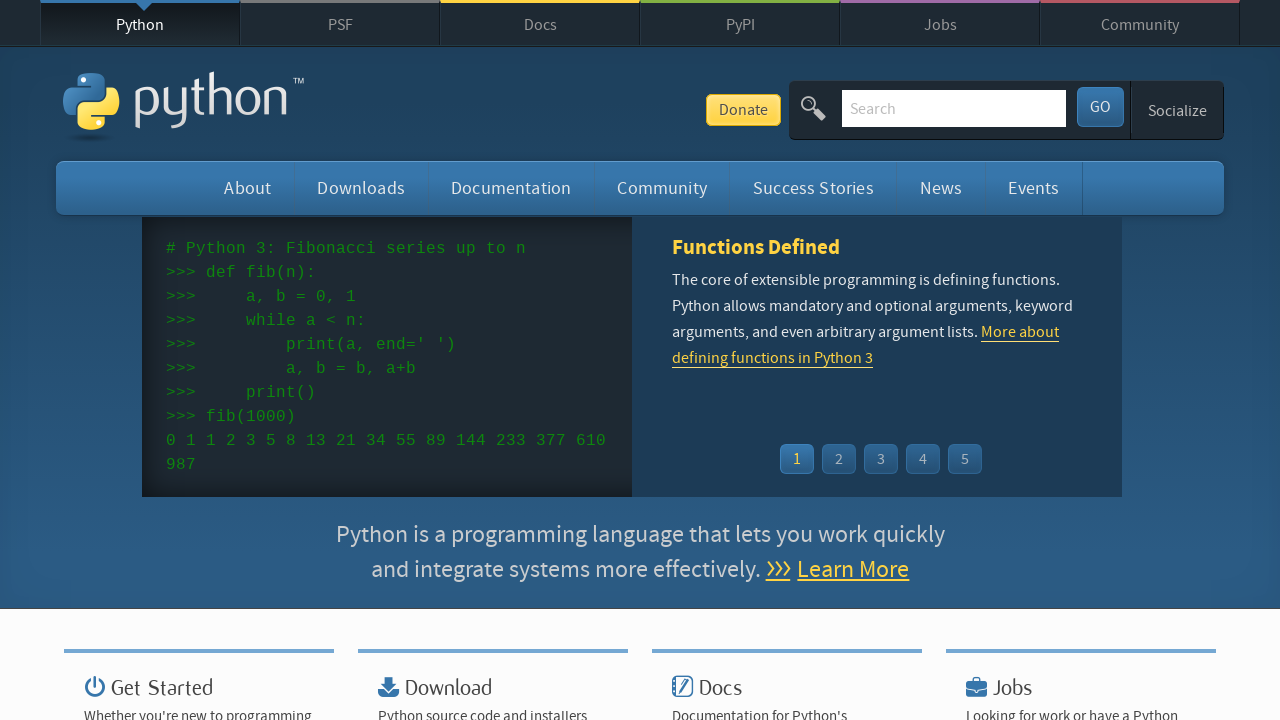

Verified page title contains 'Welcome to Python.org'
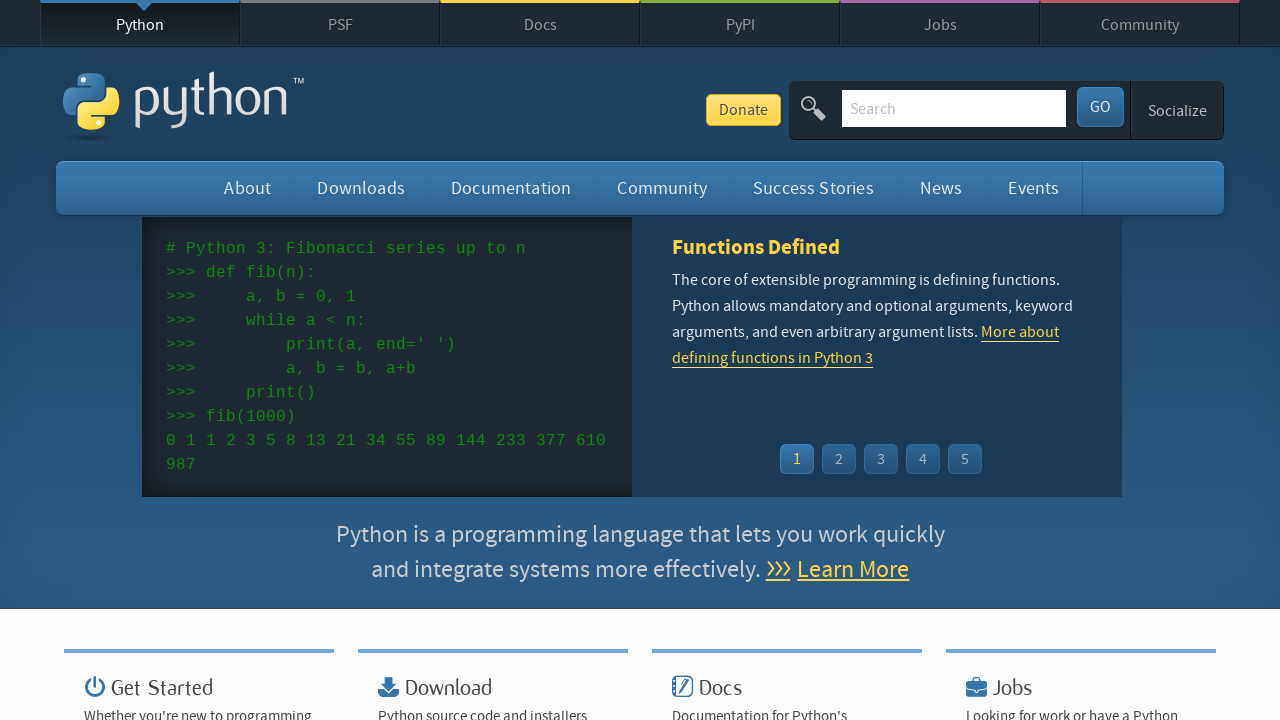

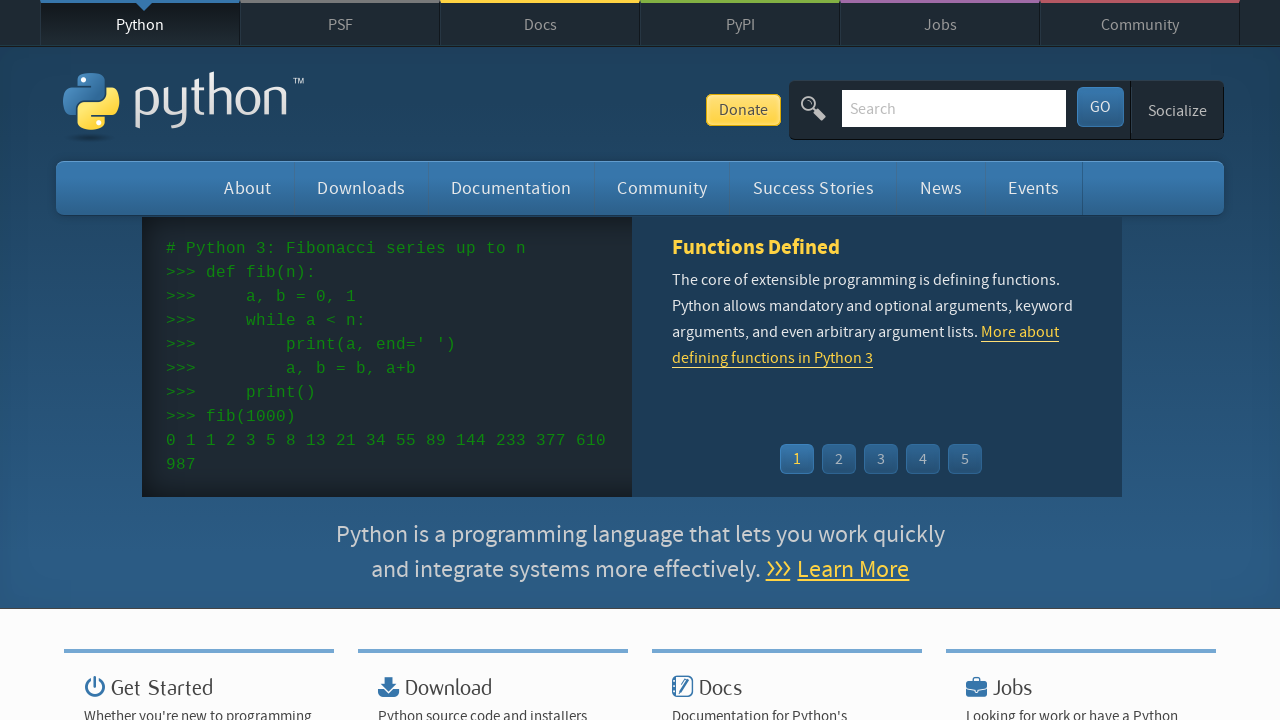